Tests dropdown selection functionality by navigating to the Widgets section, accessing the Select Menu page, and selecting an option from the dropdown by value.

Starting URL: https://demoqa.com/

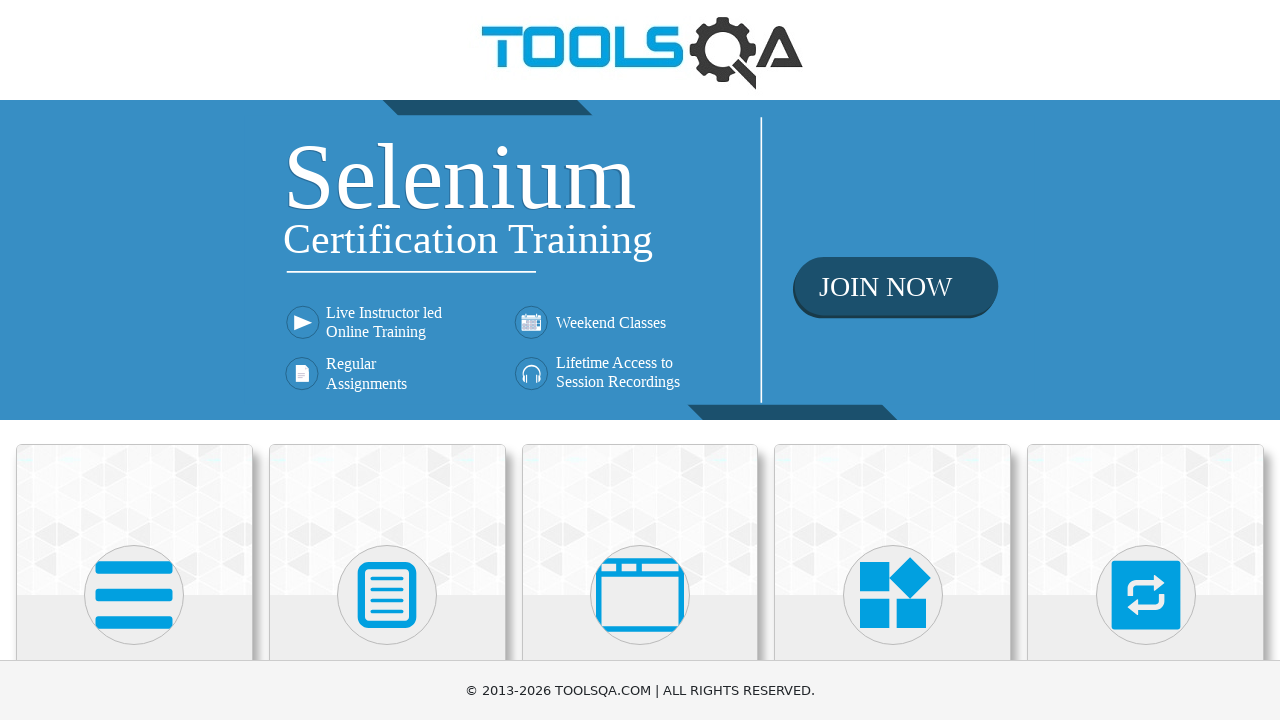

Clicked on Widgets card at (893, 360) on .card-body >> internal:has-text="Widgets"i
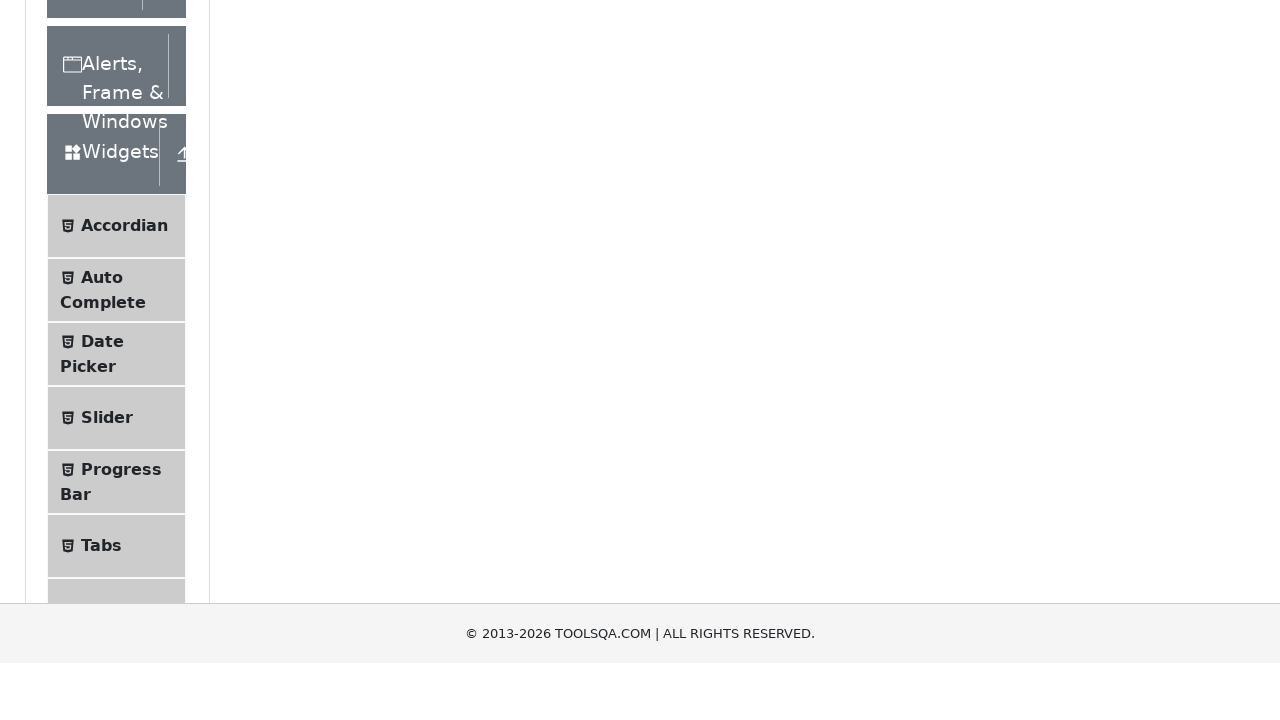

Scrolled Select Menu item into view
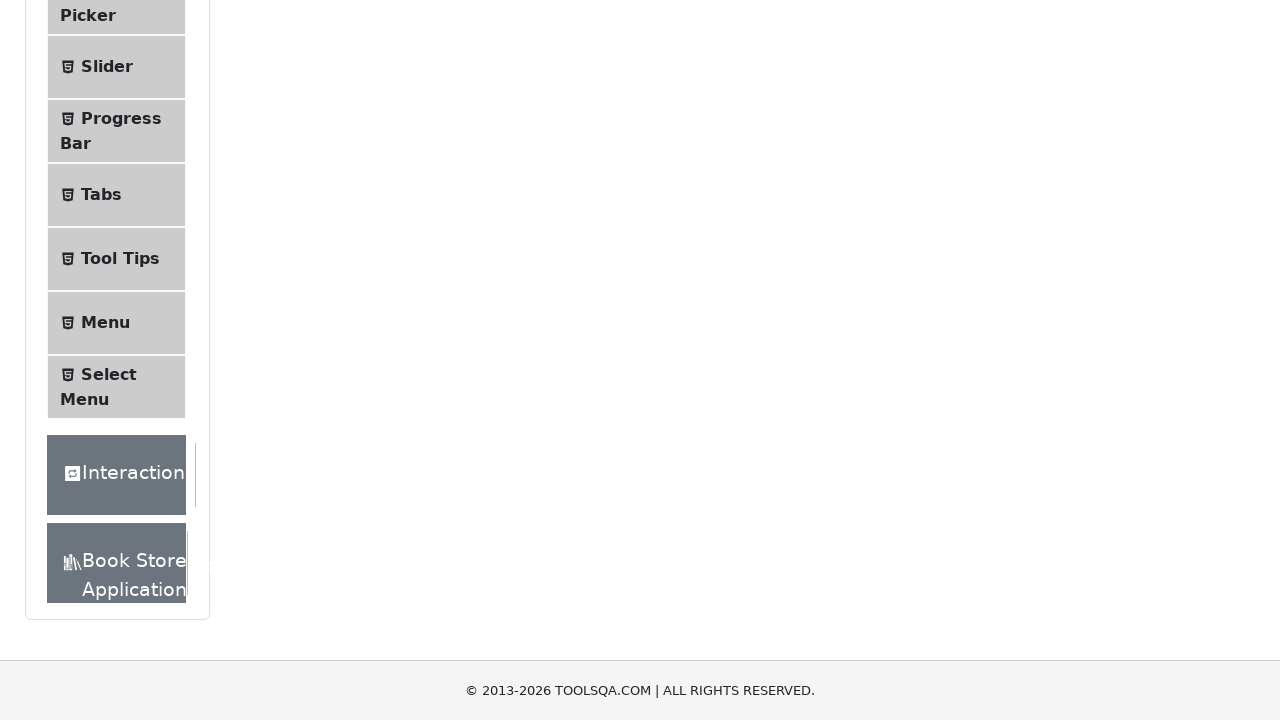

Waited for scroll animation to settle
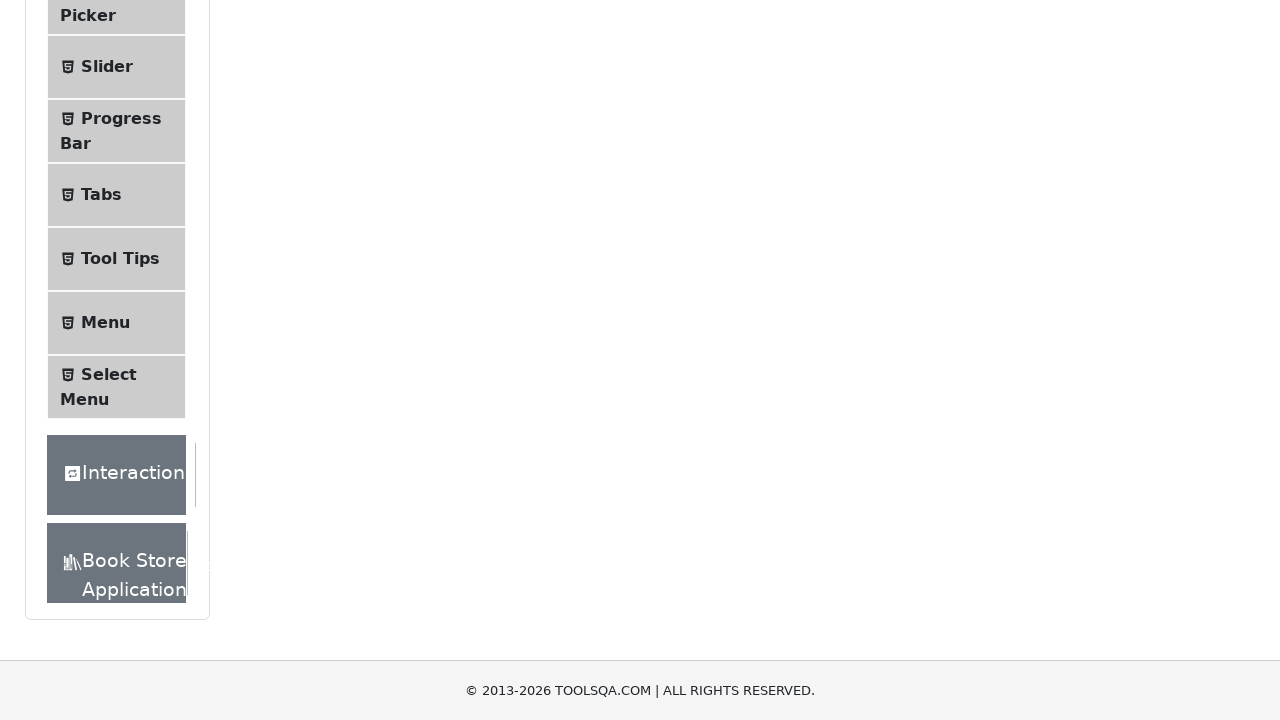

Clicked on Select Menu item at (116, 387) on .menu-list li#item-8 >> nth=-1
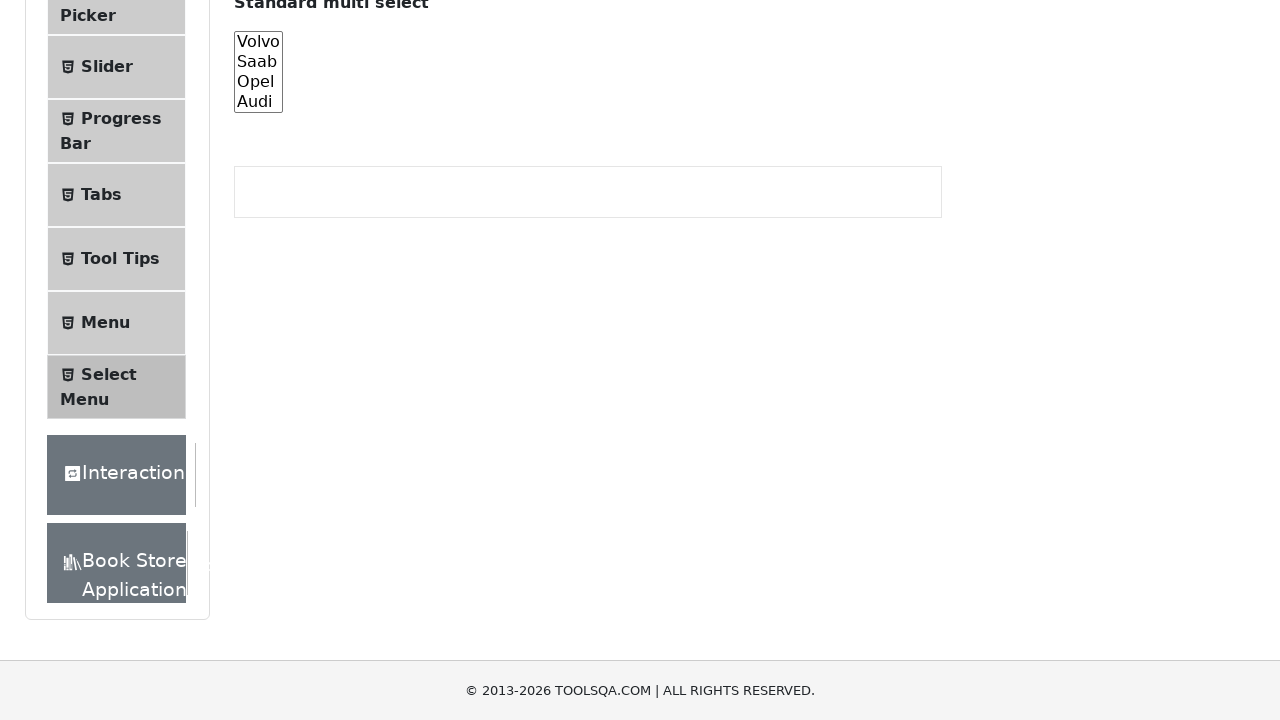

Select Menu page loaded successfully
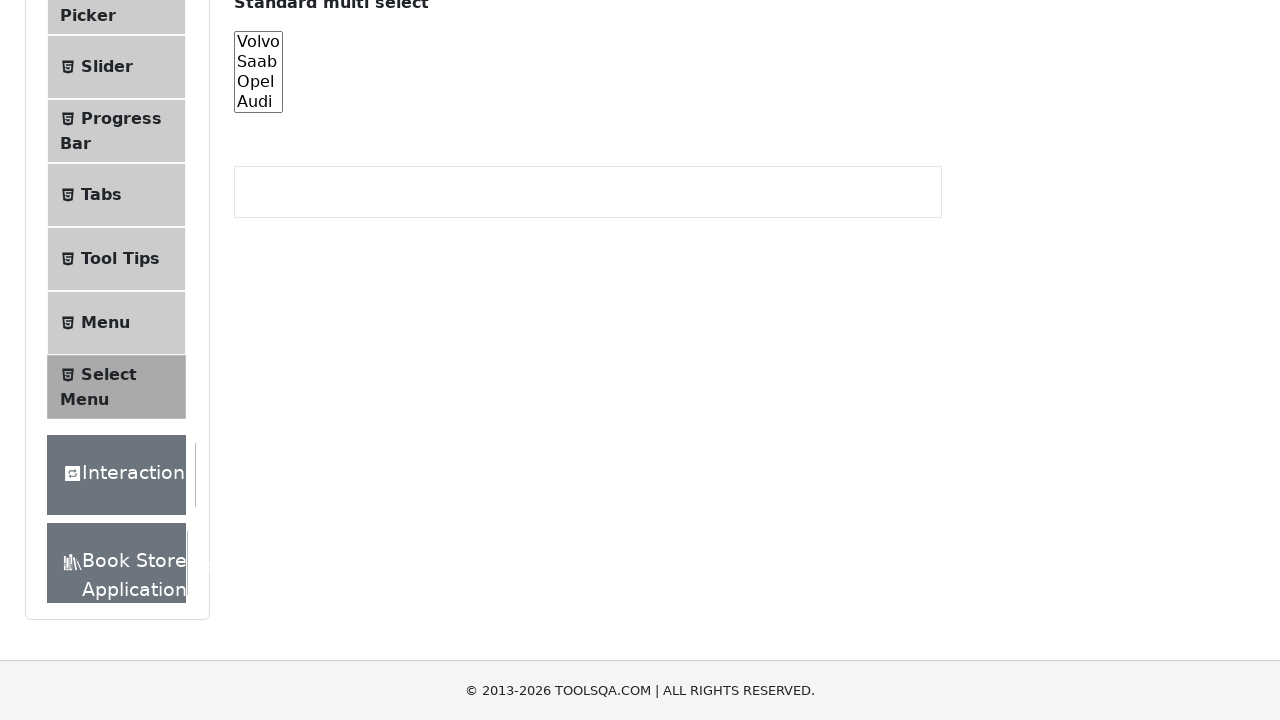

Selected option with value '8' from dropdown on #oldSelectMenu
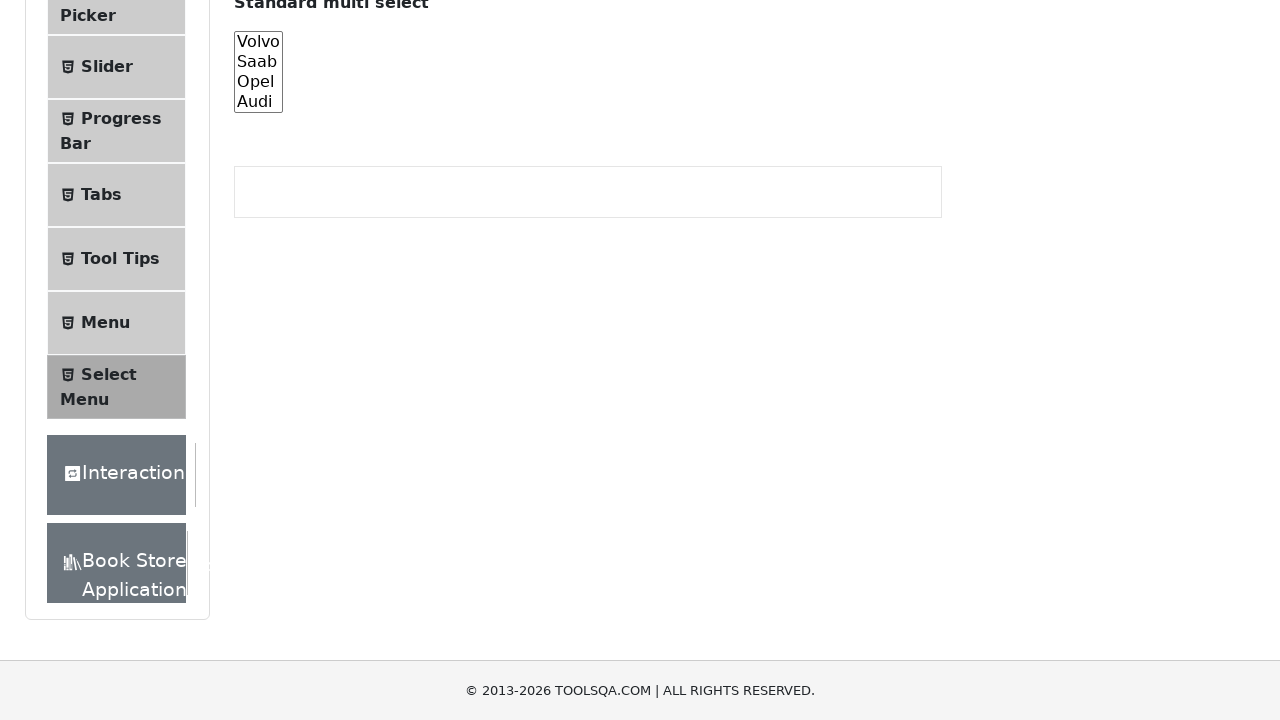

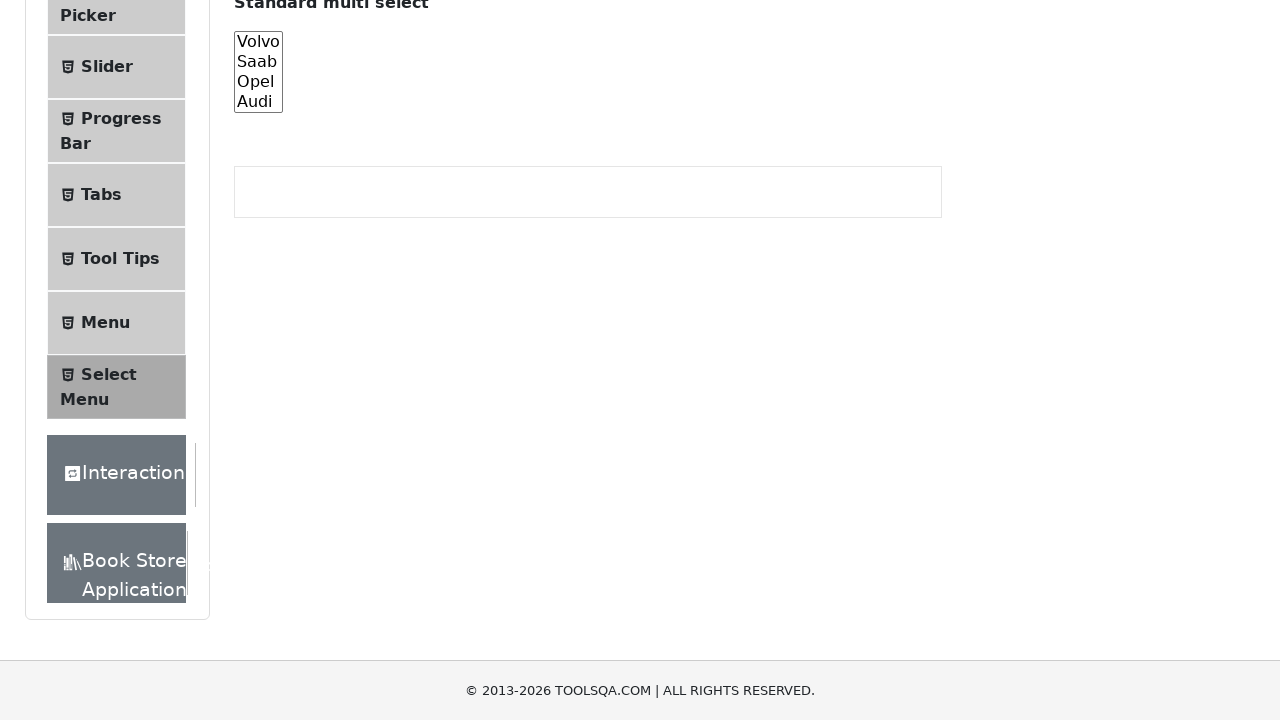